Tests that the Cal.com organization homepage displays the company name and Engineering/Marketing teams

Starting URL: https://i.cal.com

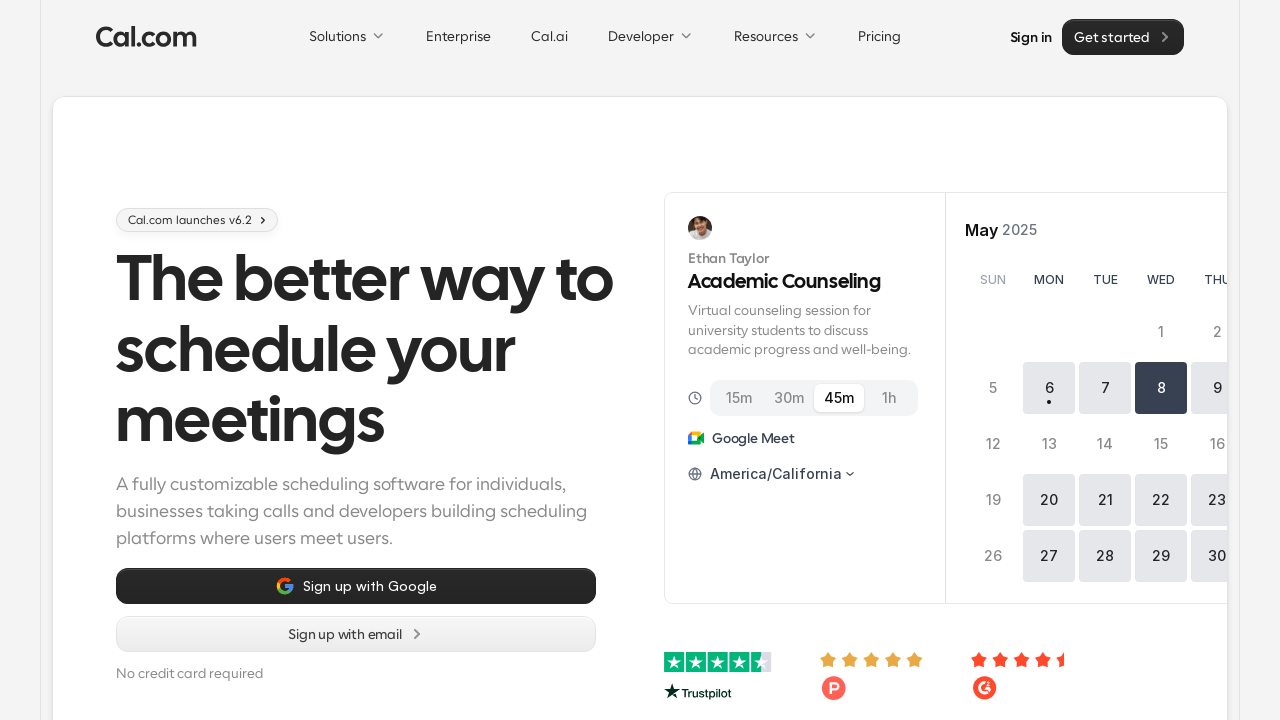

Waited for Cal.com text to be visible on organization homepage
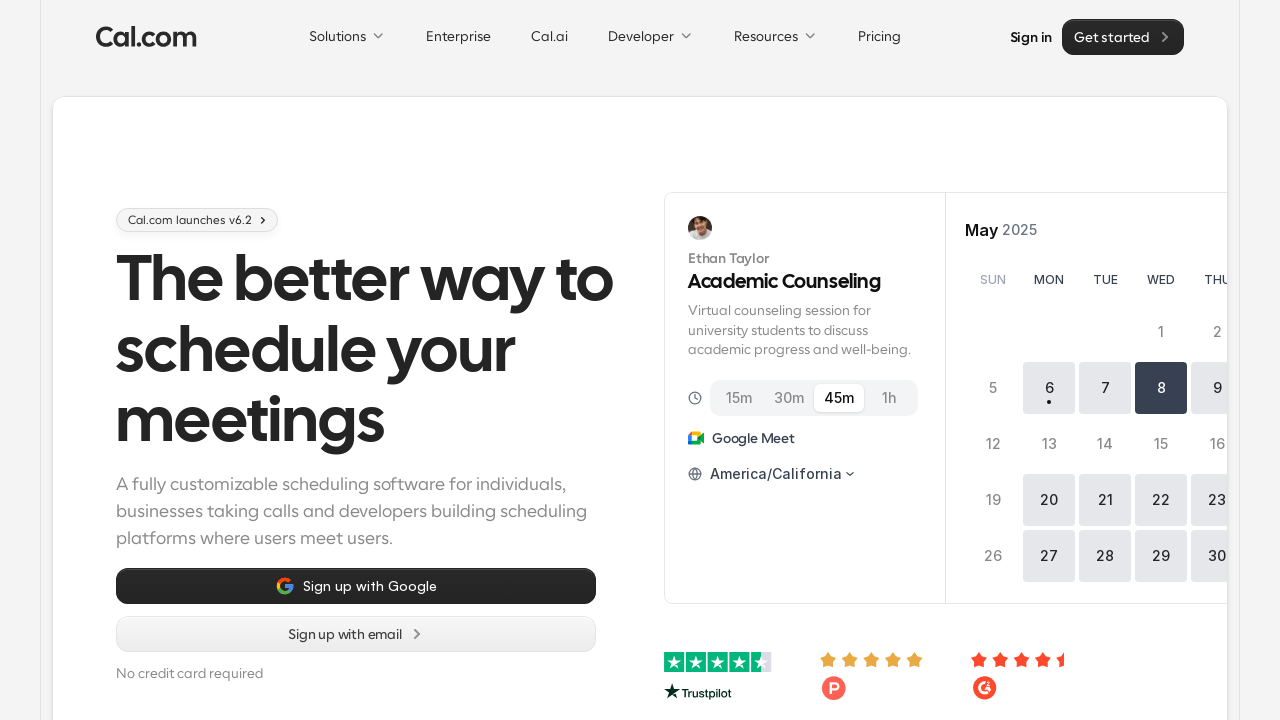

Waited for Engineering team to be visible
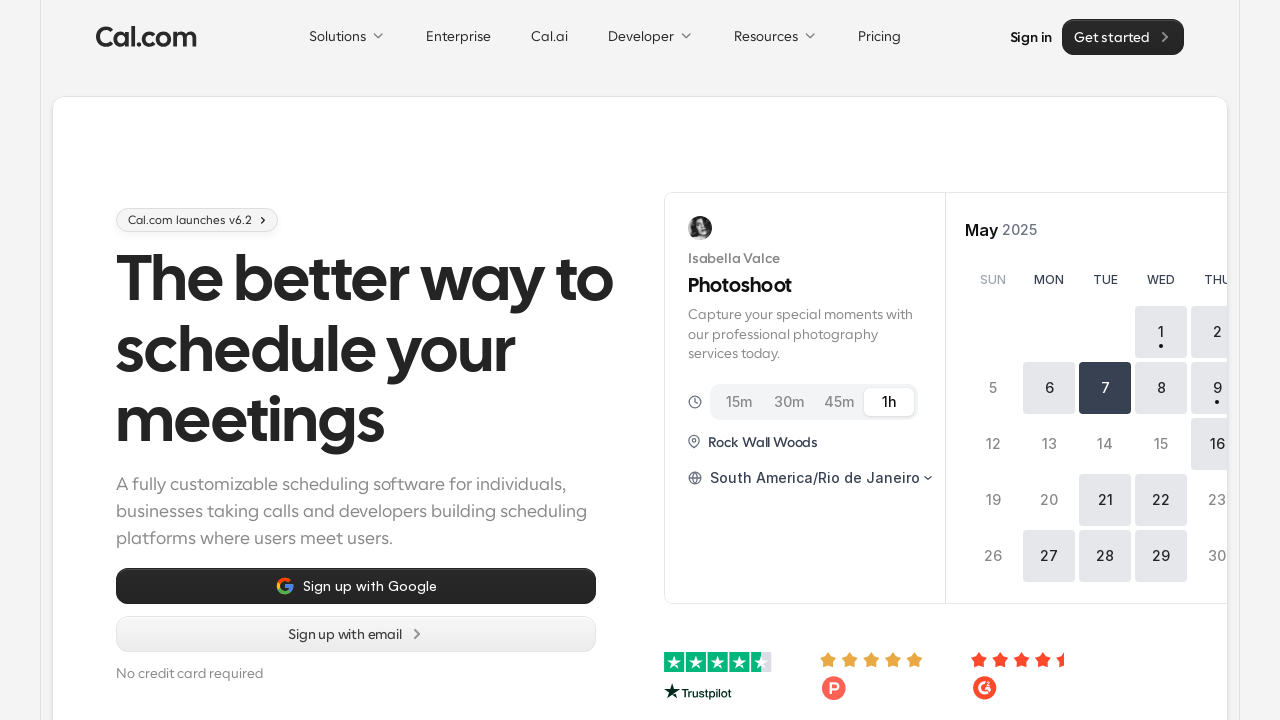

Waited for Marketing team to be visible
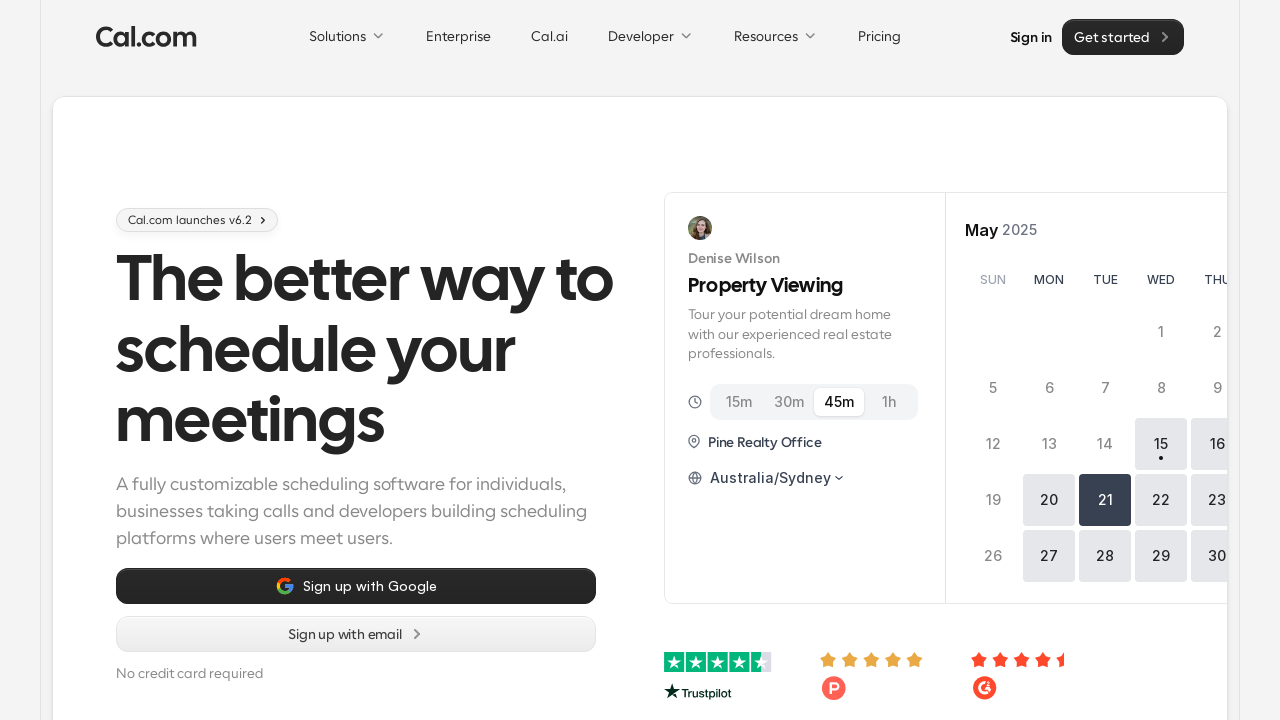

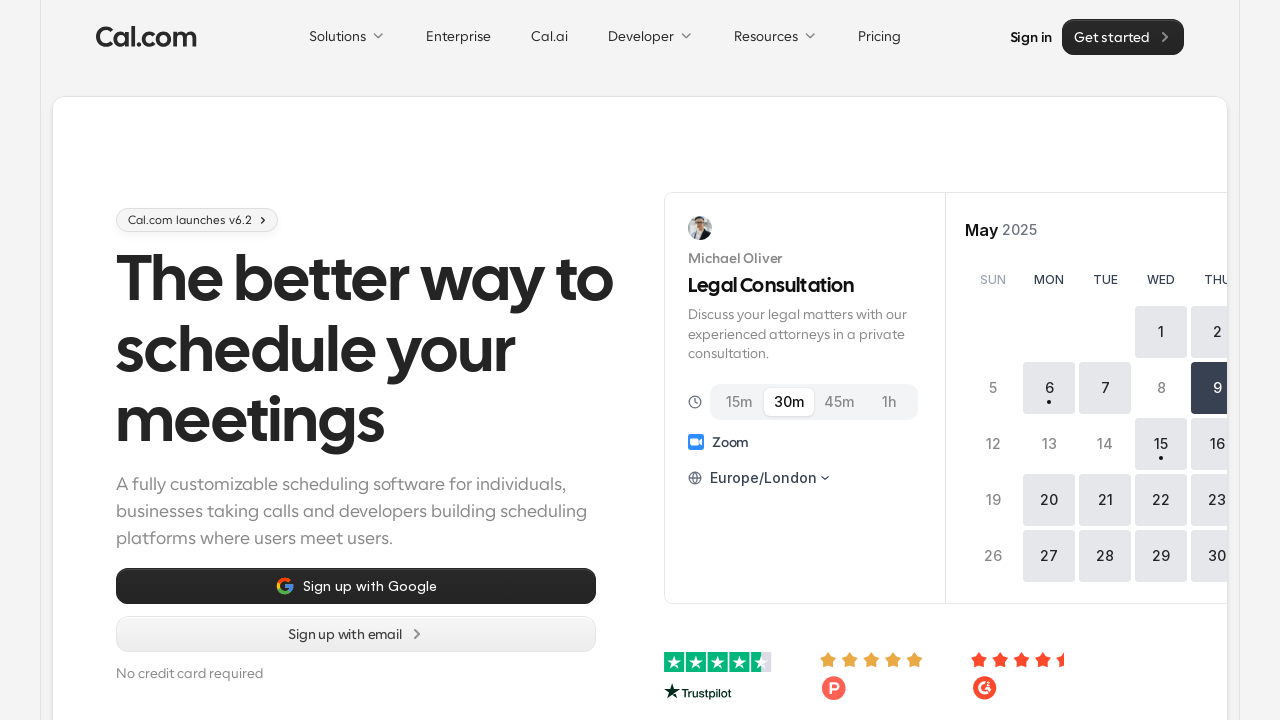